Fills name field and handles alert dialog by accepting it

Starting URL: https://codenboxautomationlab.com/practice/

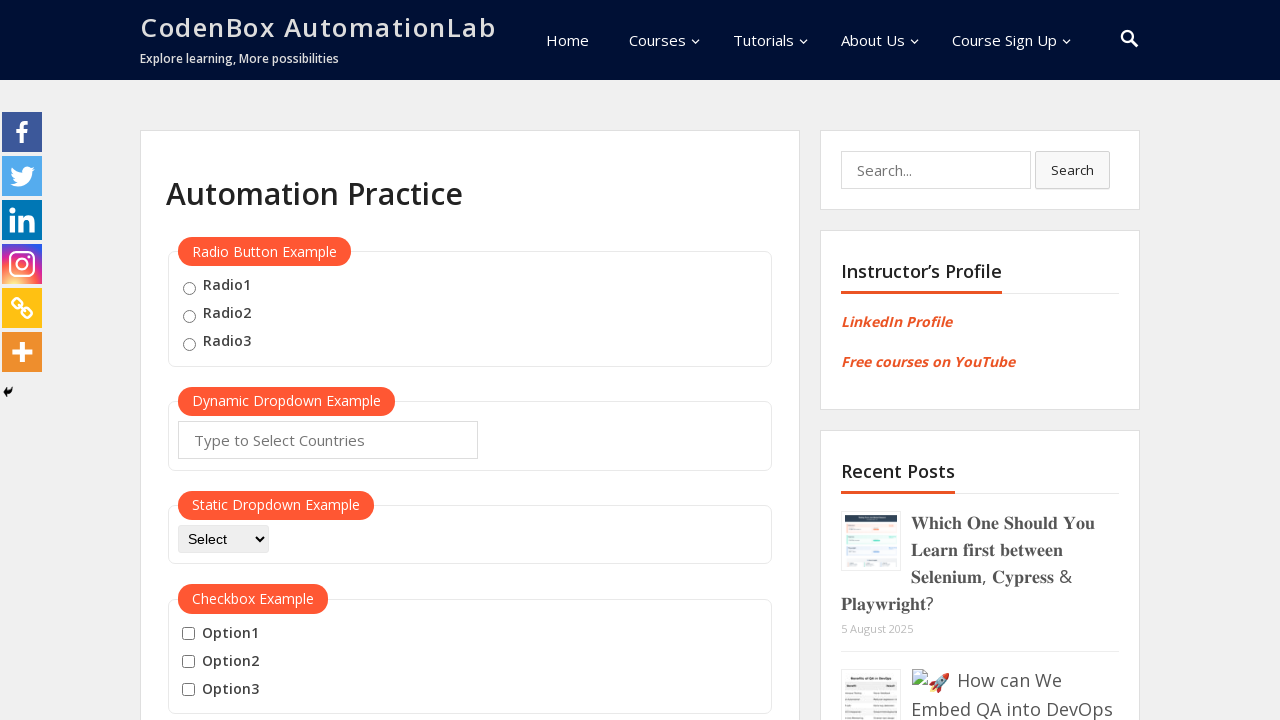

Filled name field with 'TestUser123' on #name
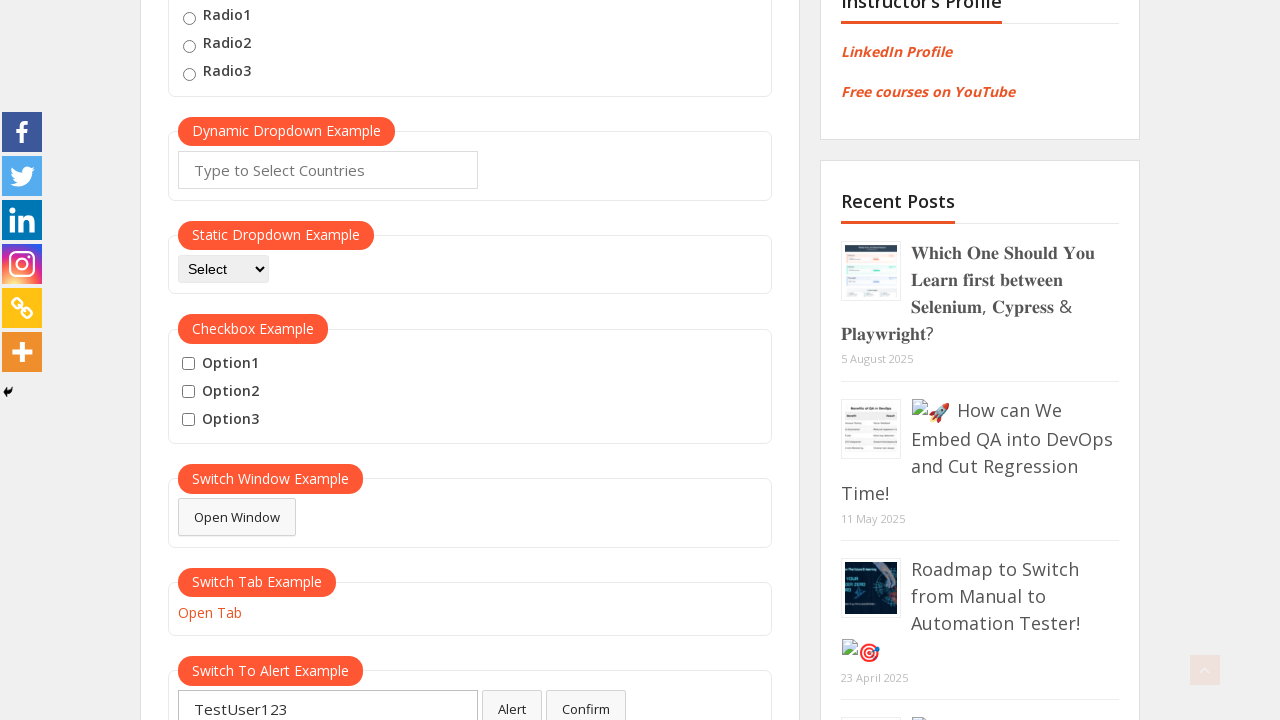

Set up dialog listener to accept alerts
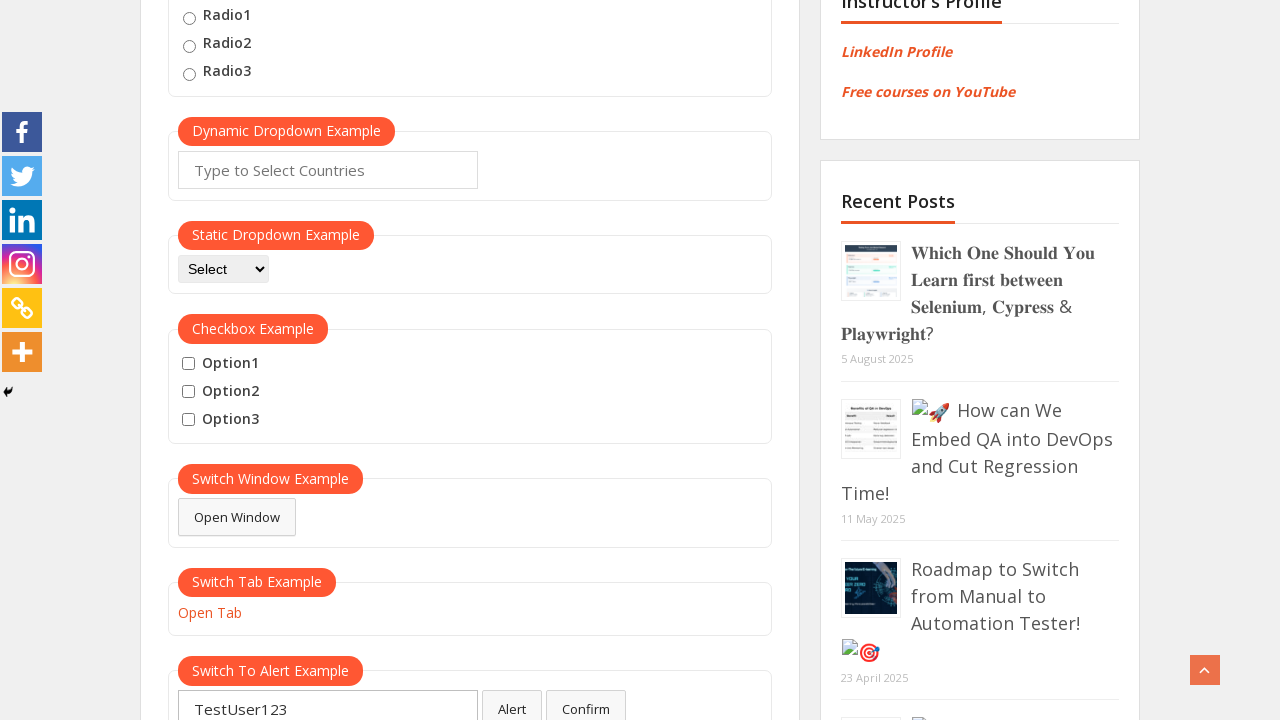

Clicked alert button and accepted the dialog at (512, 701) on #alertbtn
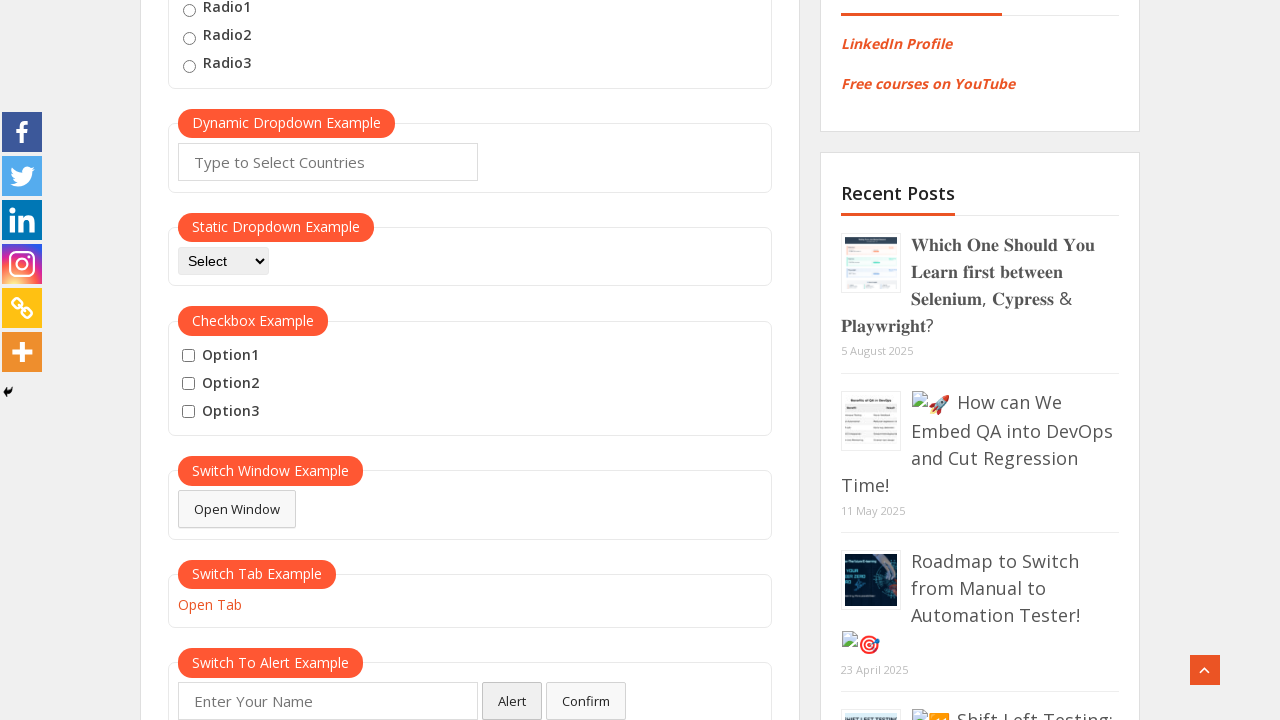

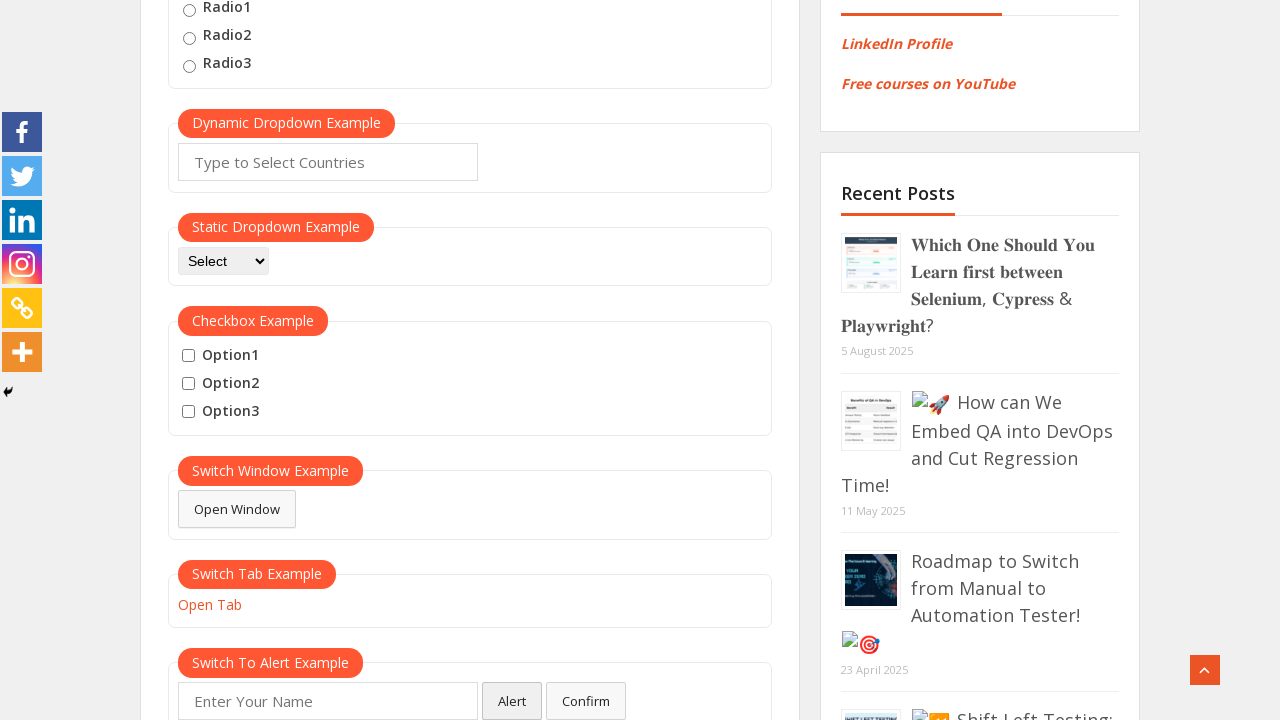